Validates the page title and verifies that the Wikipedia search input textbox is displayed and clickable

Starting URL: https://testautomationpractice.blogspot.com/

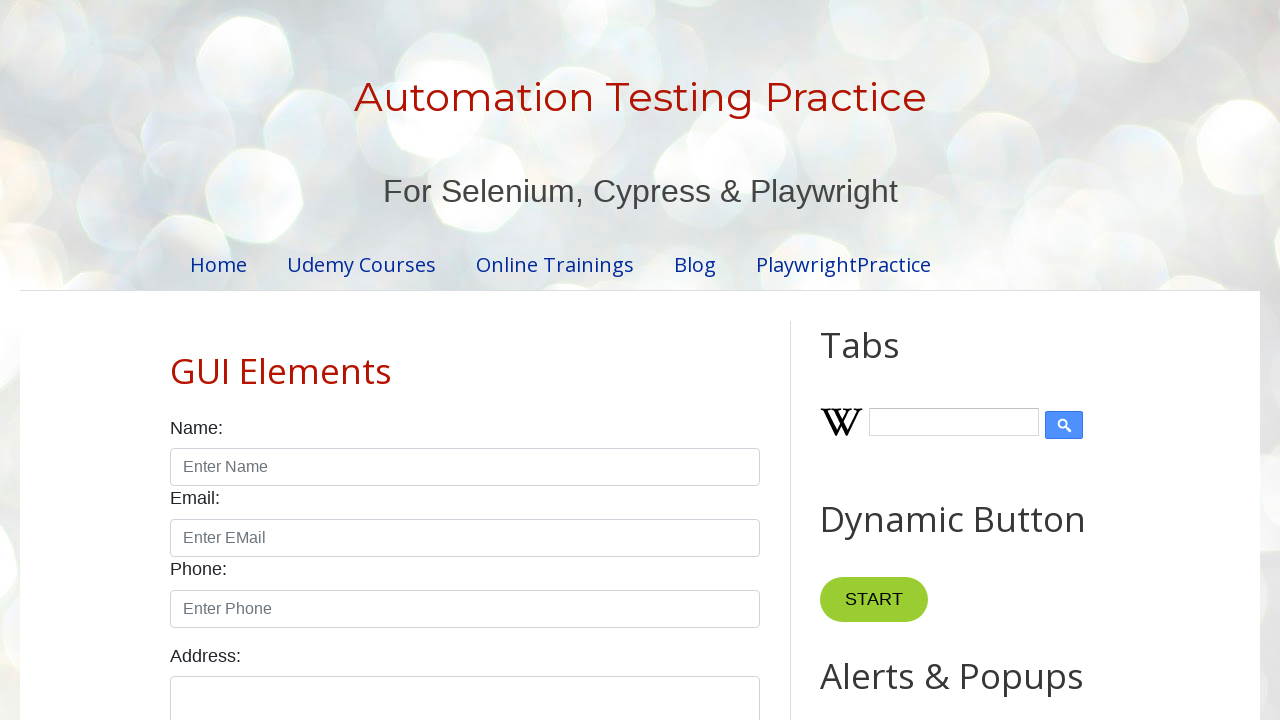

Verified page title is 'Automation Testing Practice'
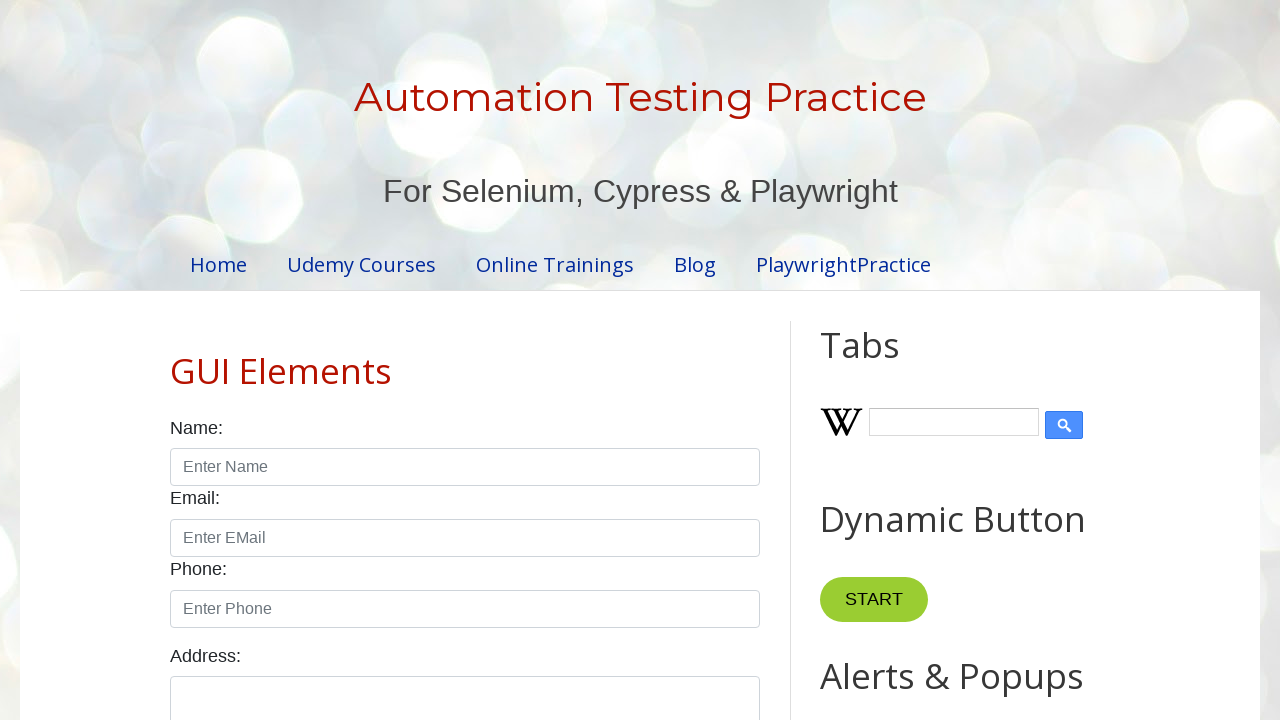

Located Wikipedia search input textbox
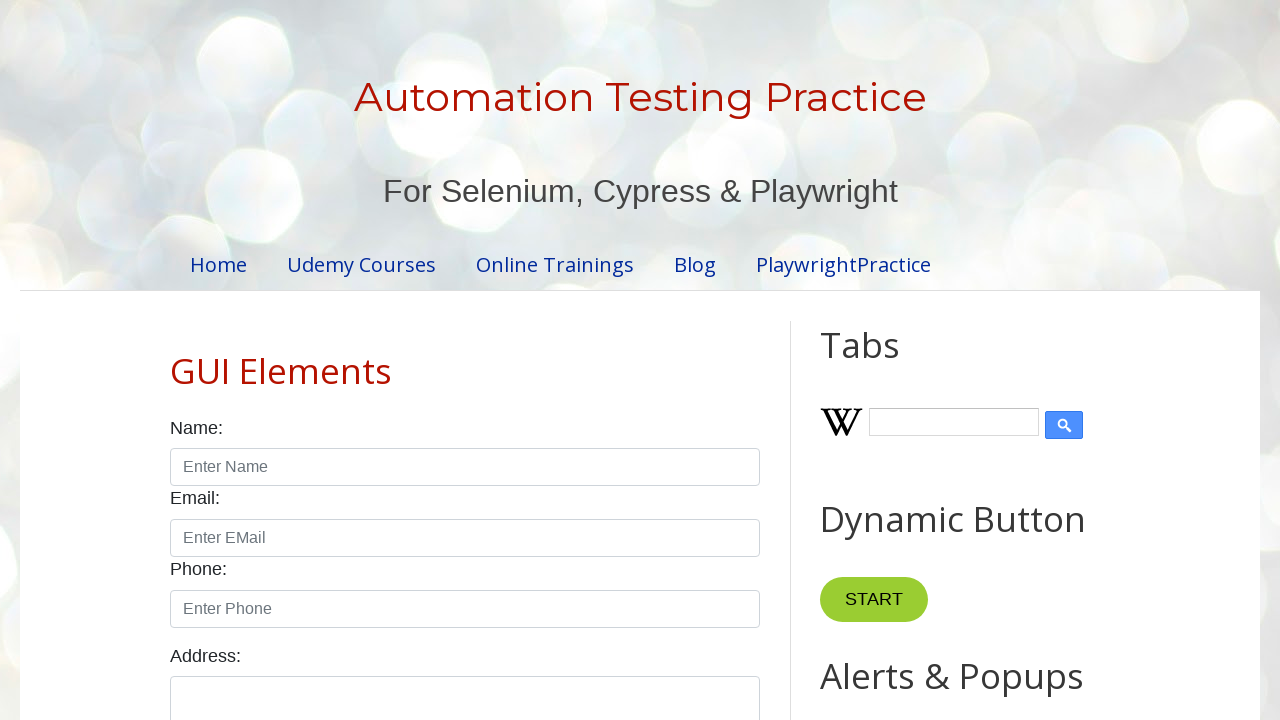

Verified Wikipedia search input textbox is visible
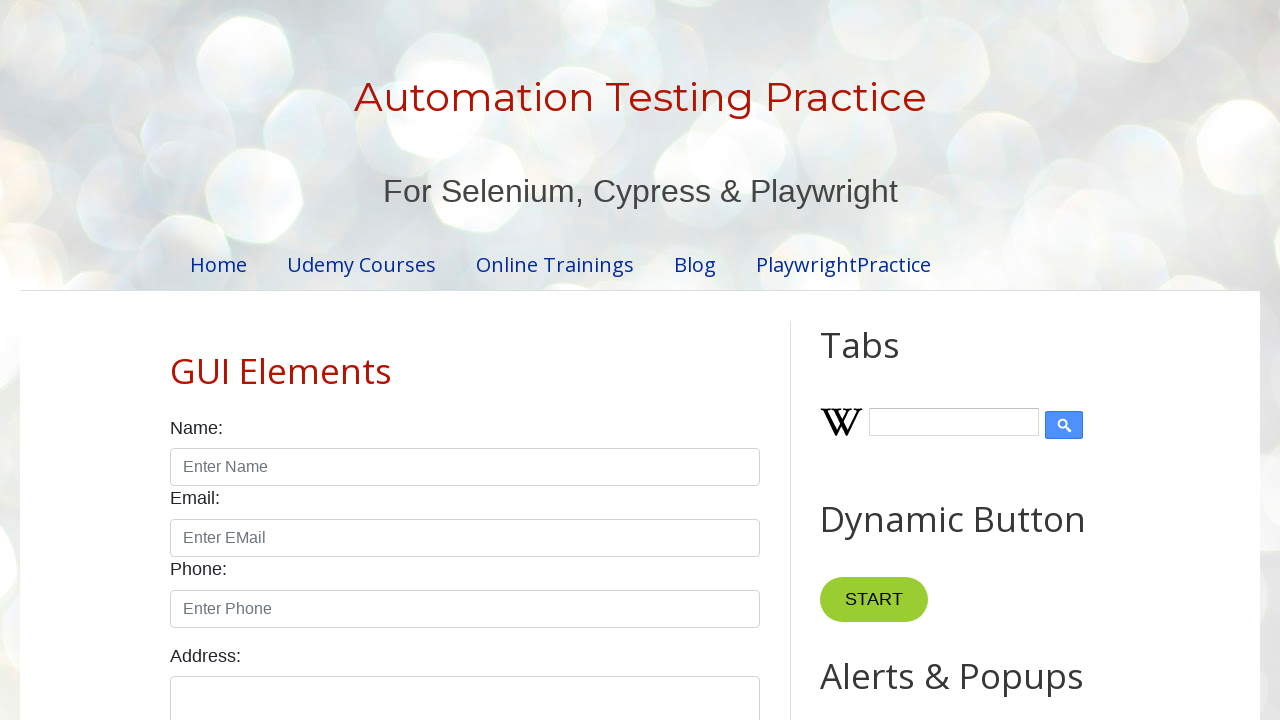

Clicked Wikipedia search input textbox at (954, 422) on input#Wikipedia1_wikipedia-search-input
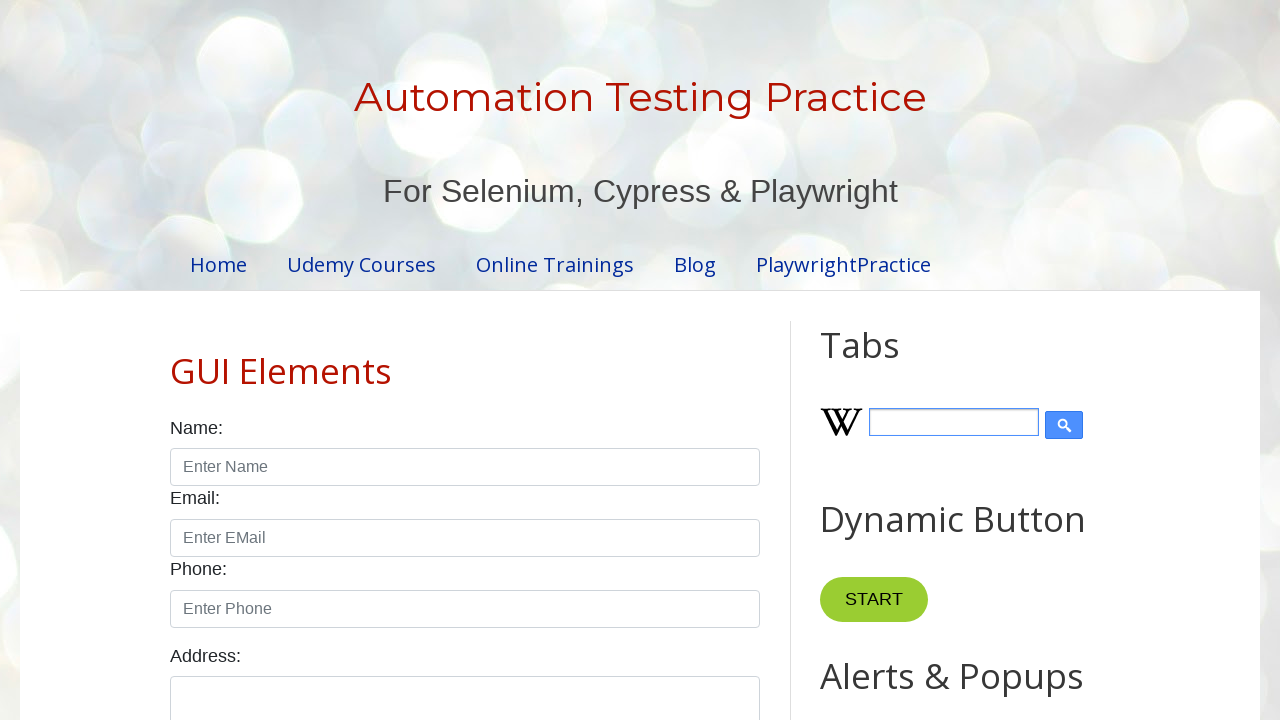

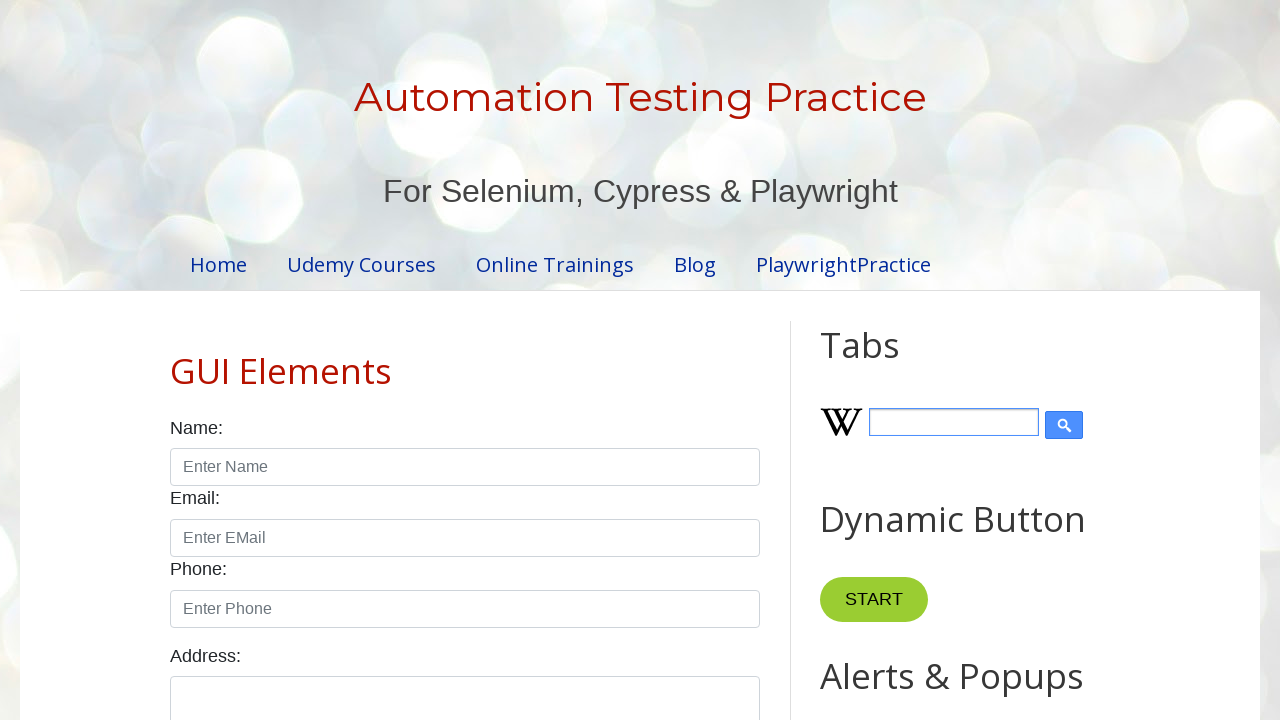